Demonstrates creating a new browser context and navigating to a practice page. This is a minimal test that only loads the page.

Starting URL: https://www.rahulshettyacademy.com/loginpagePractise/

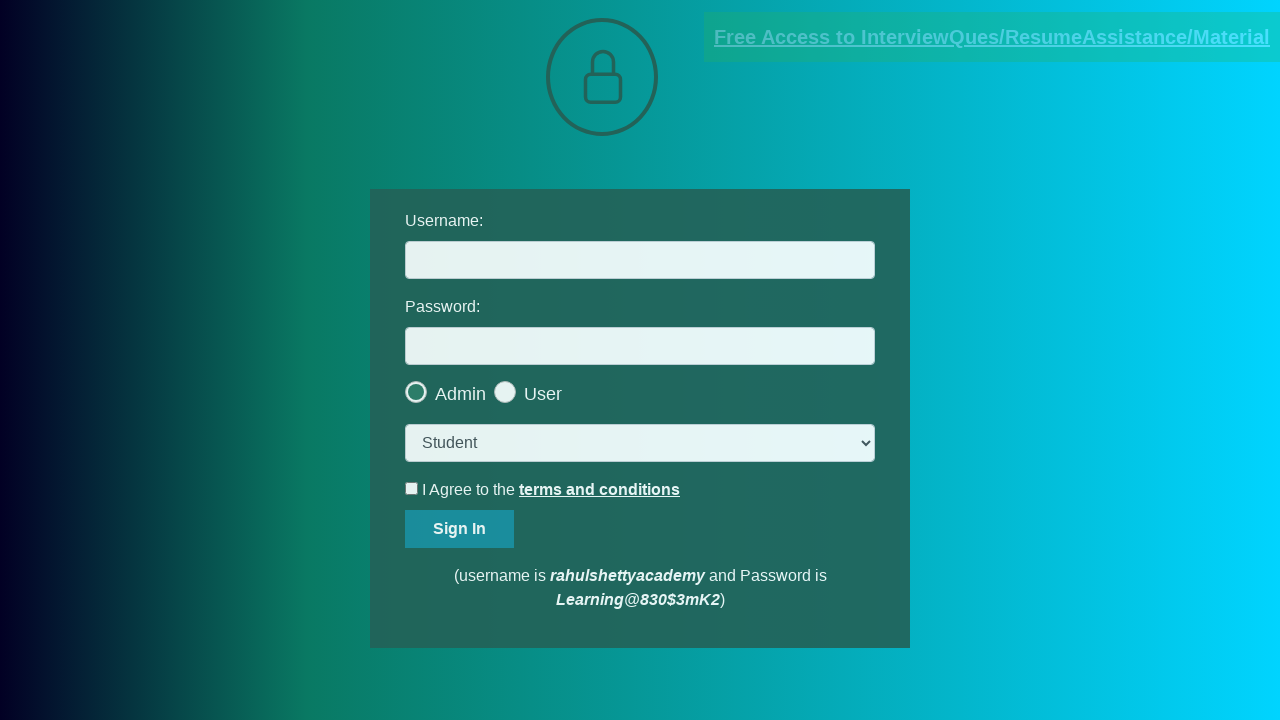

Page loaded and DOM content became interactive at https://www.rahulshettyacademy.com/loginpagePractise/
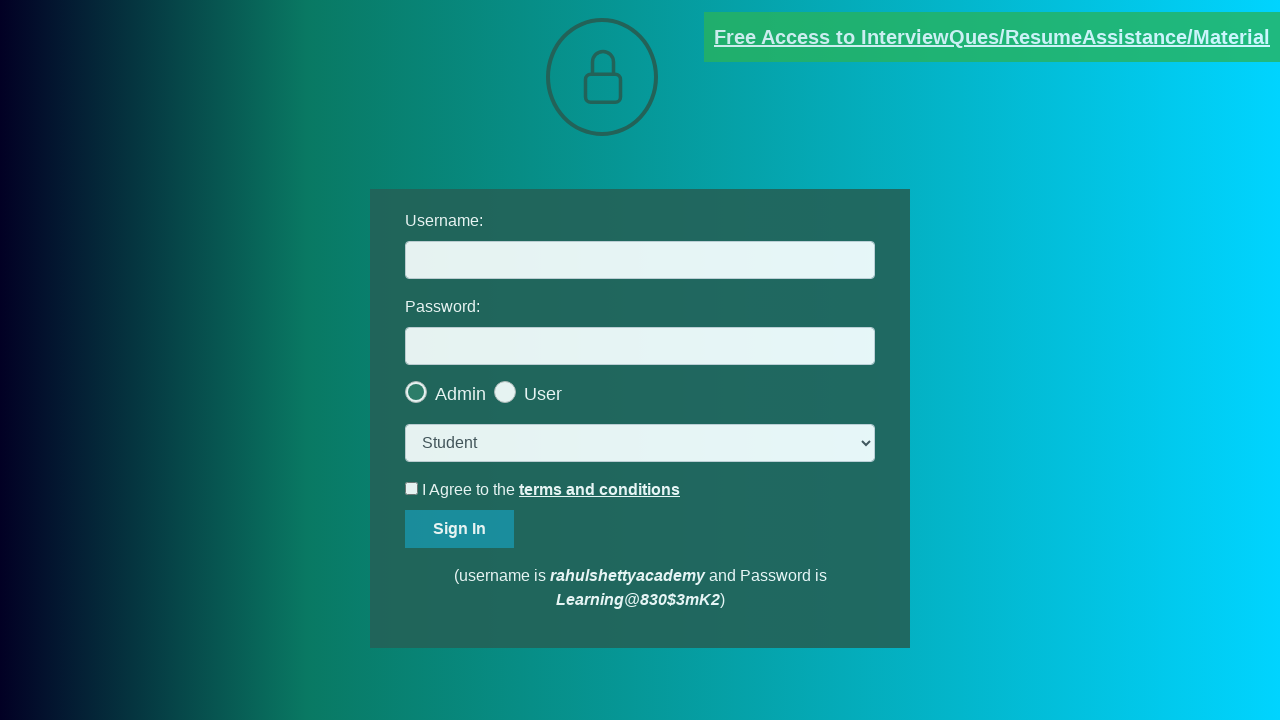

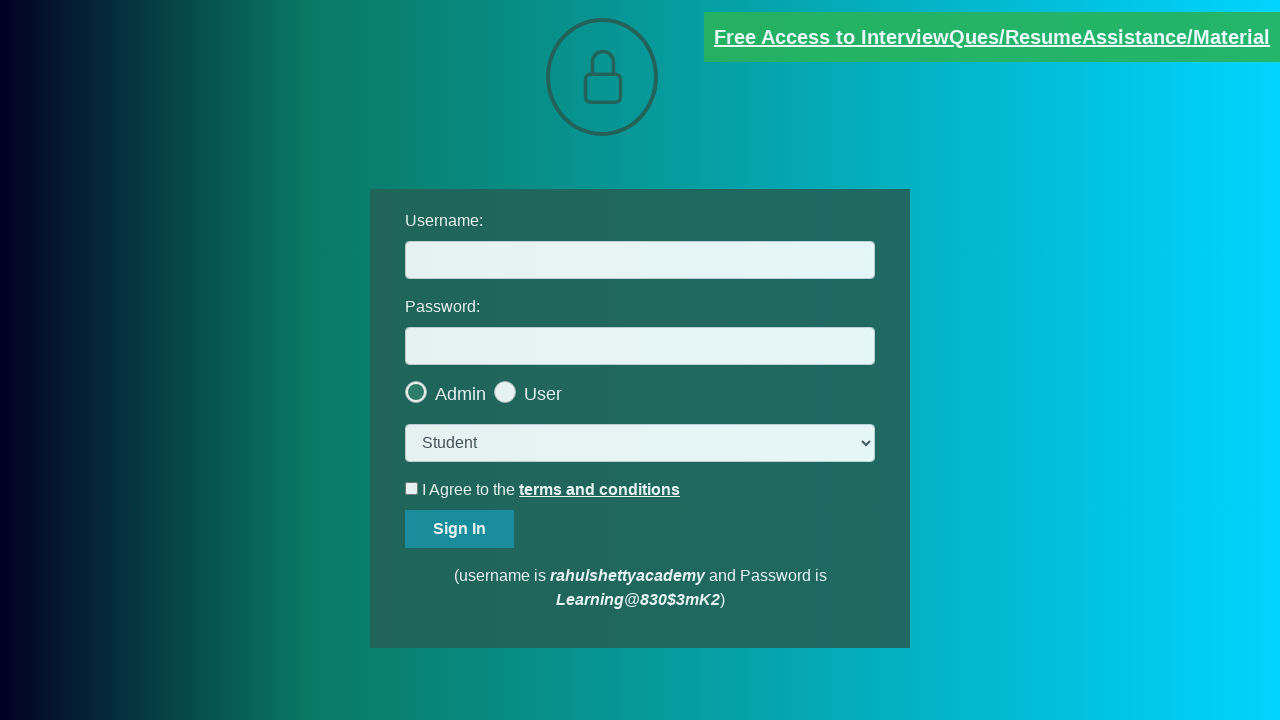